Tests that todo data persists after page reload

Starting URL: https://demo.playwright.dev/todomvc

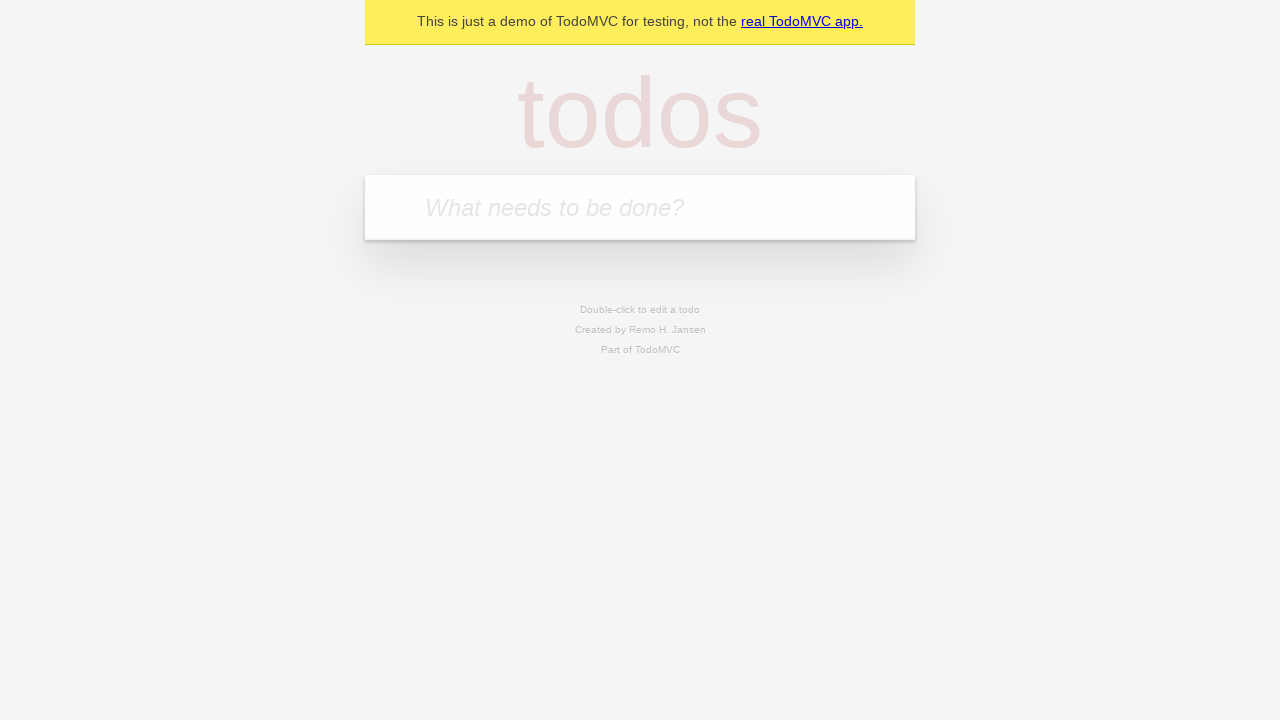

Filled todo input with 'buy some cheese' on internal:attr=[placeholder="What needs to be done?"i]
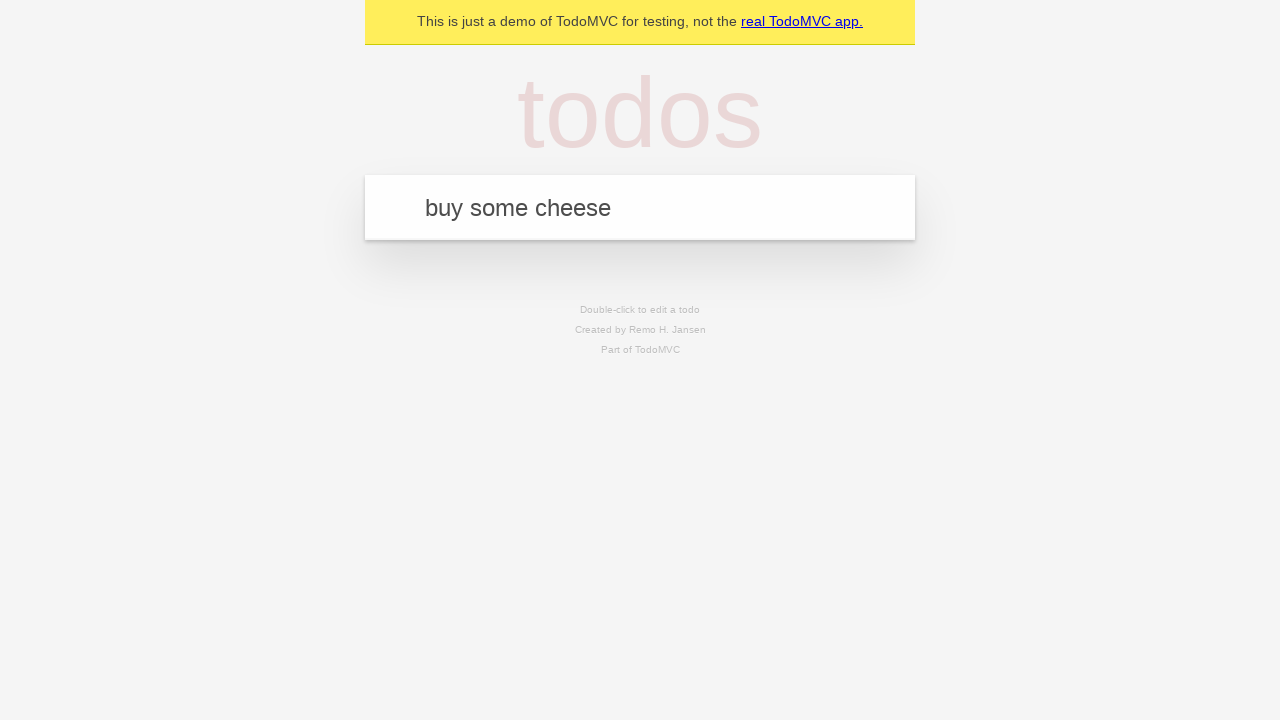

Pressed Enter to create todo 'buy some cheese' on internal:attr=[placeholder="What needs to be done?"i]
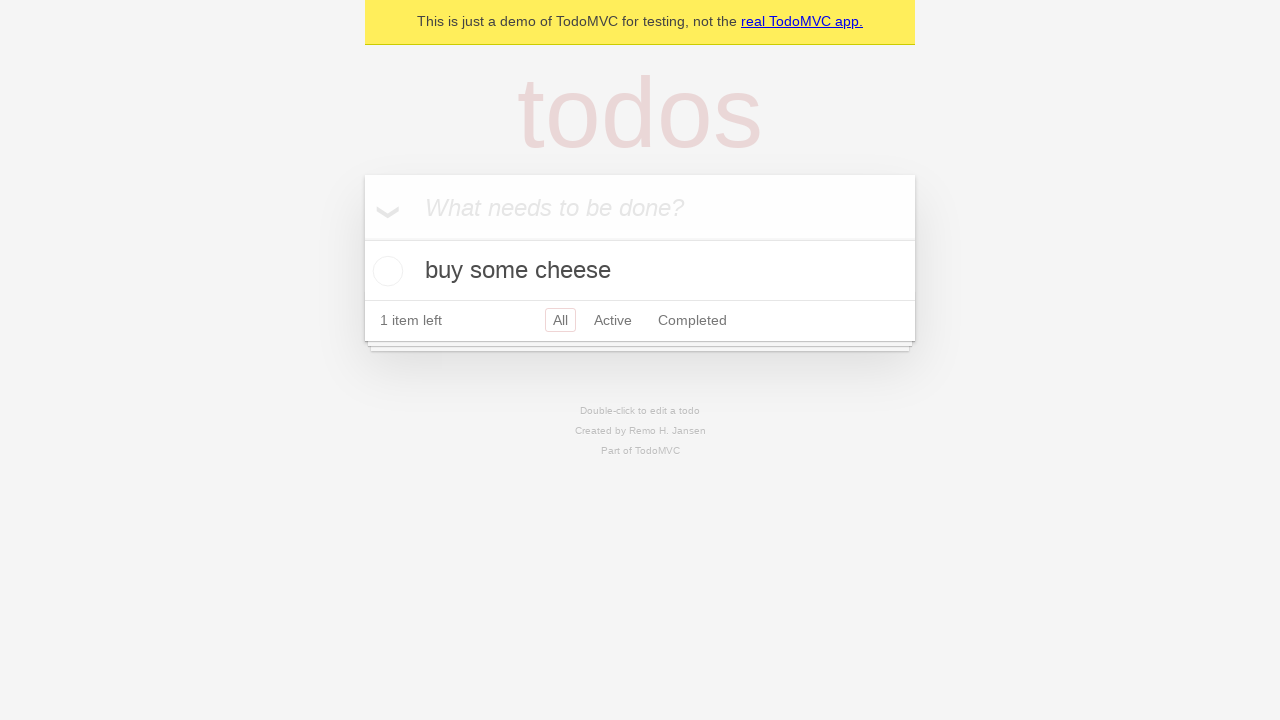

Filled todo input with 'feed the cat' on internal:attr=[placeholder="What needs to be done?"i]
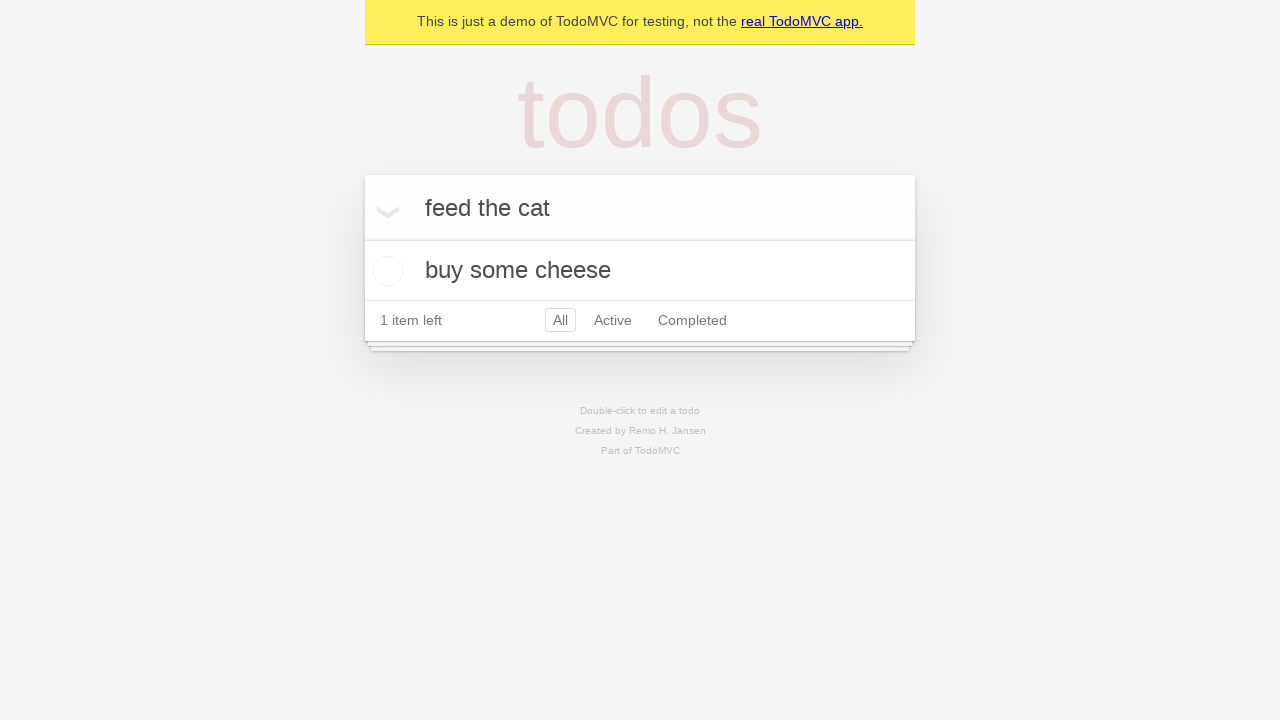

Pressed Enter to create todo 'feed the cat' on internal:attr=[placeholder="What needs to be done?"i]
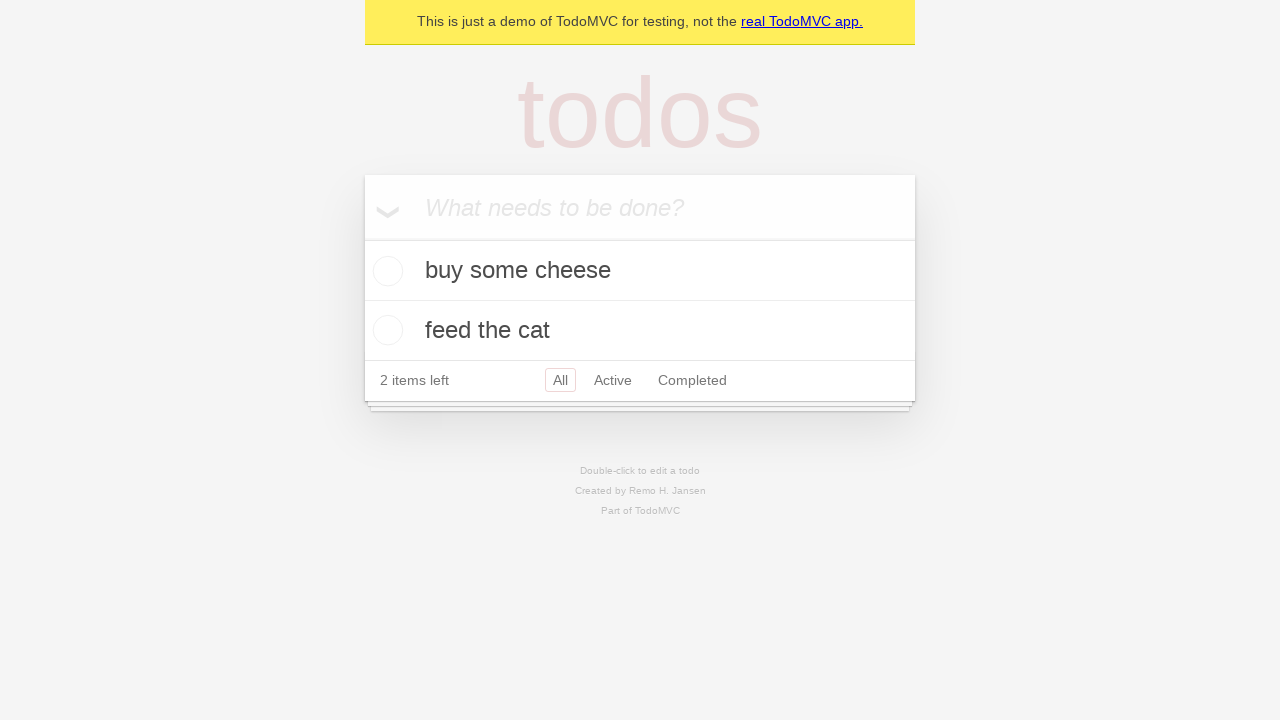

Checked the first todo item at (385, 271) on internal:testid=[data-testid="todo-item"s] >> nth=0 >> internal:role=checkbox
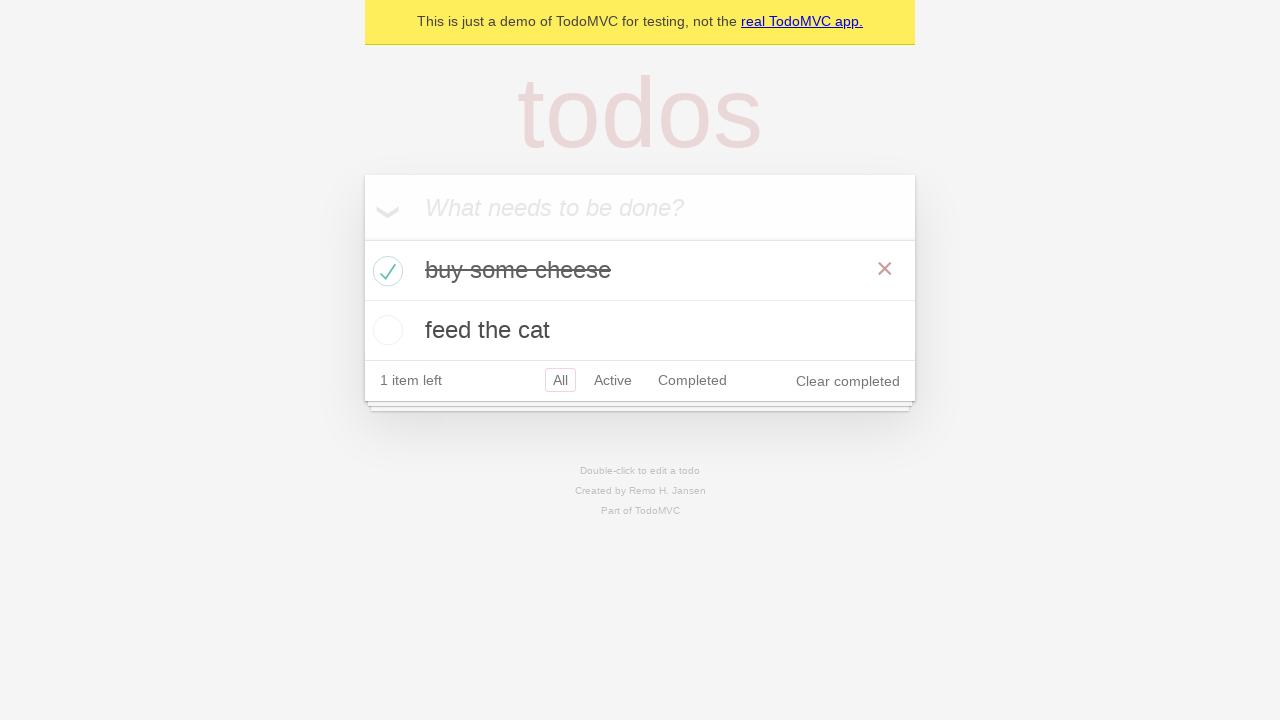

Reloaded the page
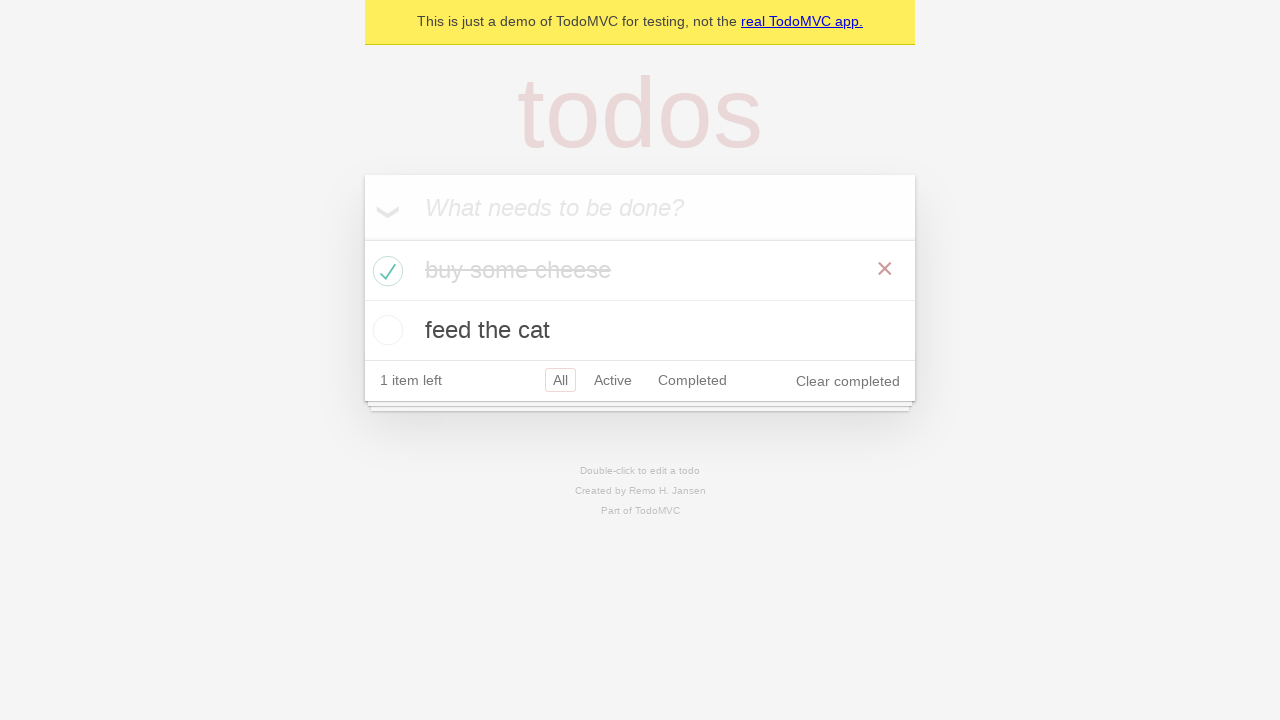

Todo items are visible after page reload - data persisted
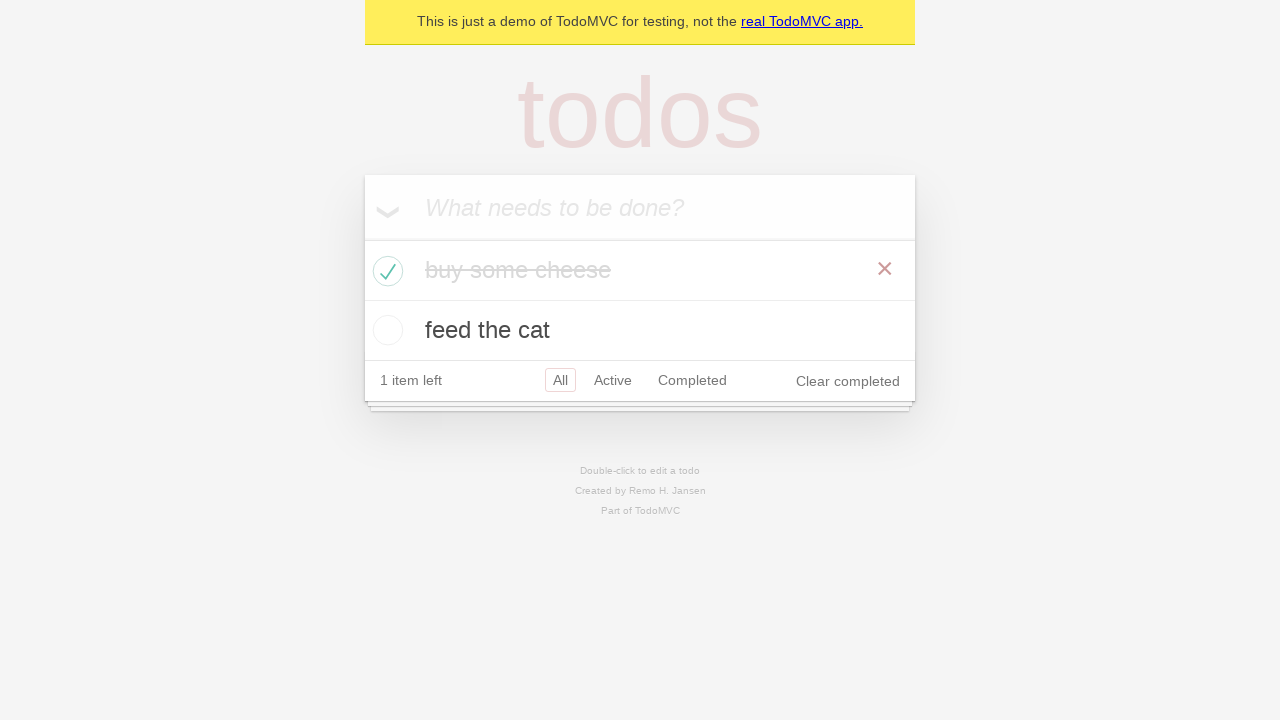

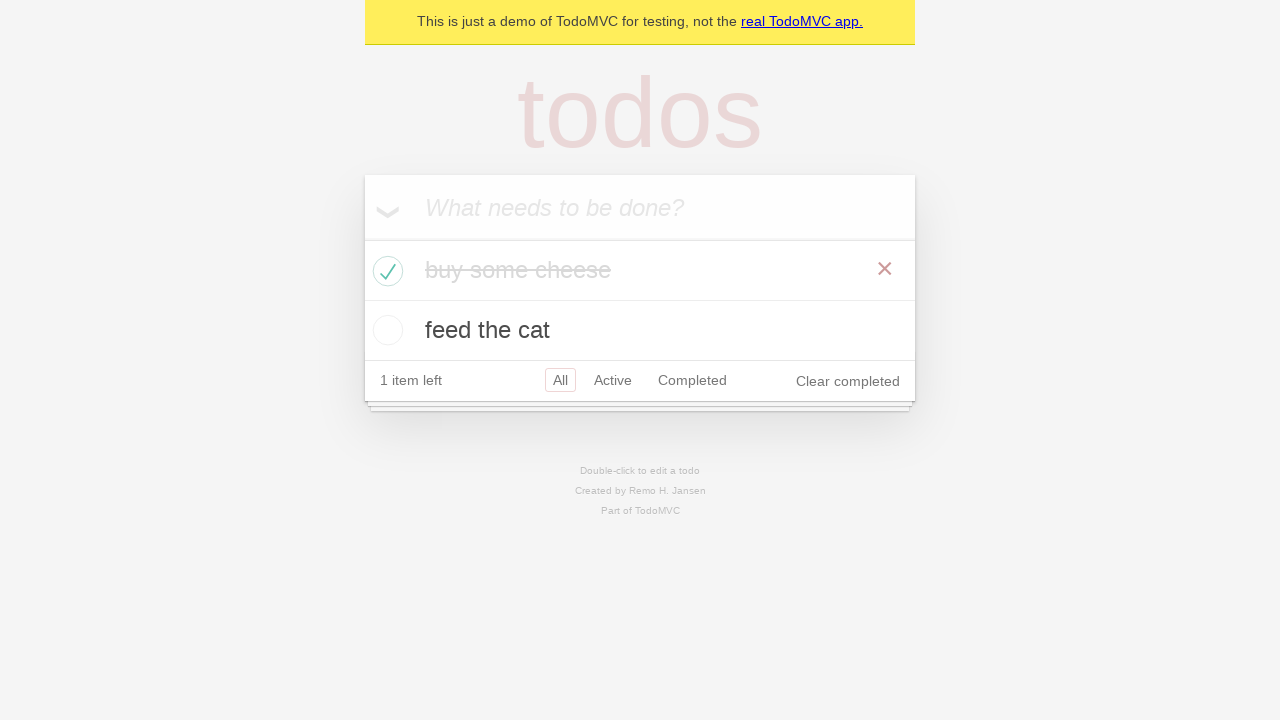